Tests JS Prompt functionality by clicking the Prompt button, entering text into the prompt, accepting it, and verifying the result message contains the entered text

Starting URL: https://the-internet.herokuapp.com/javascript_alerts

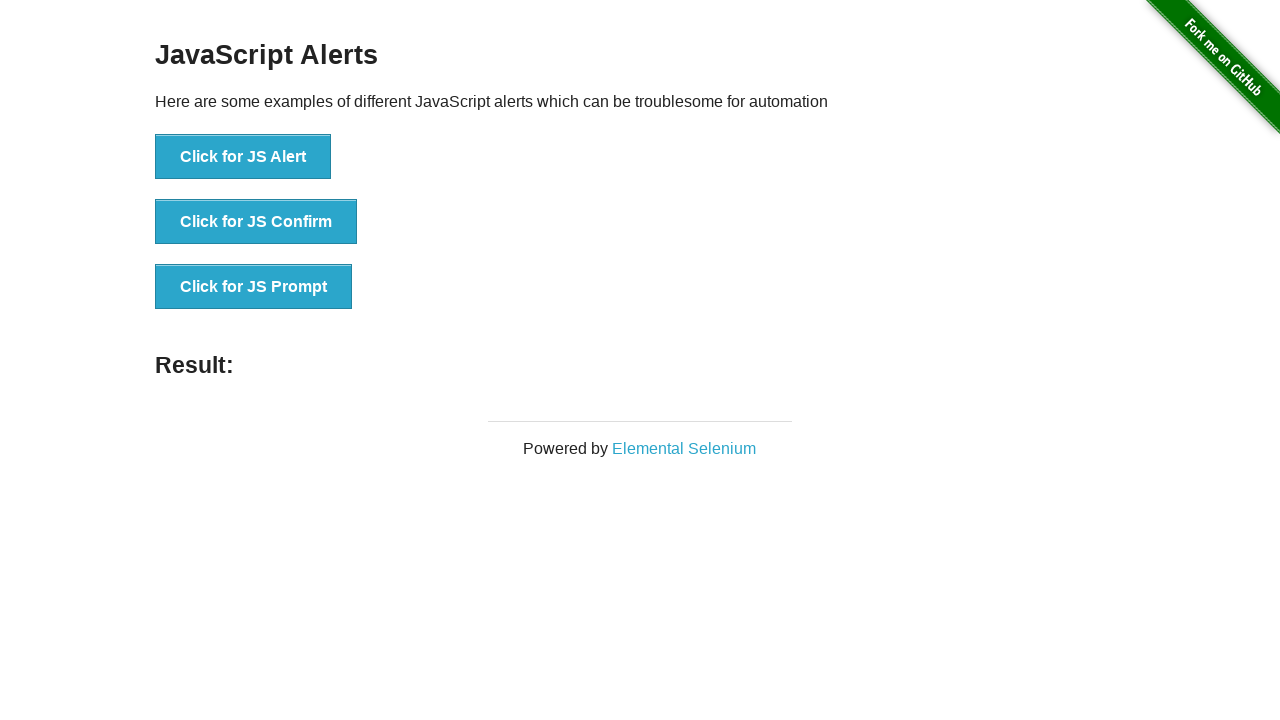

Set up dialog handler to accept prompt with 'Hello World Test'
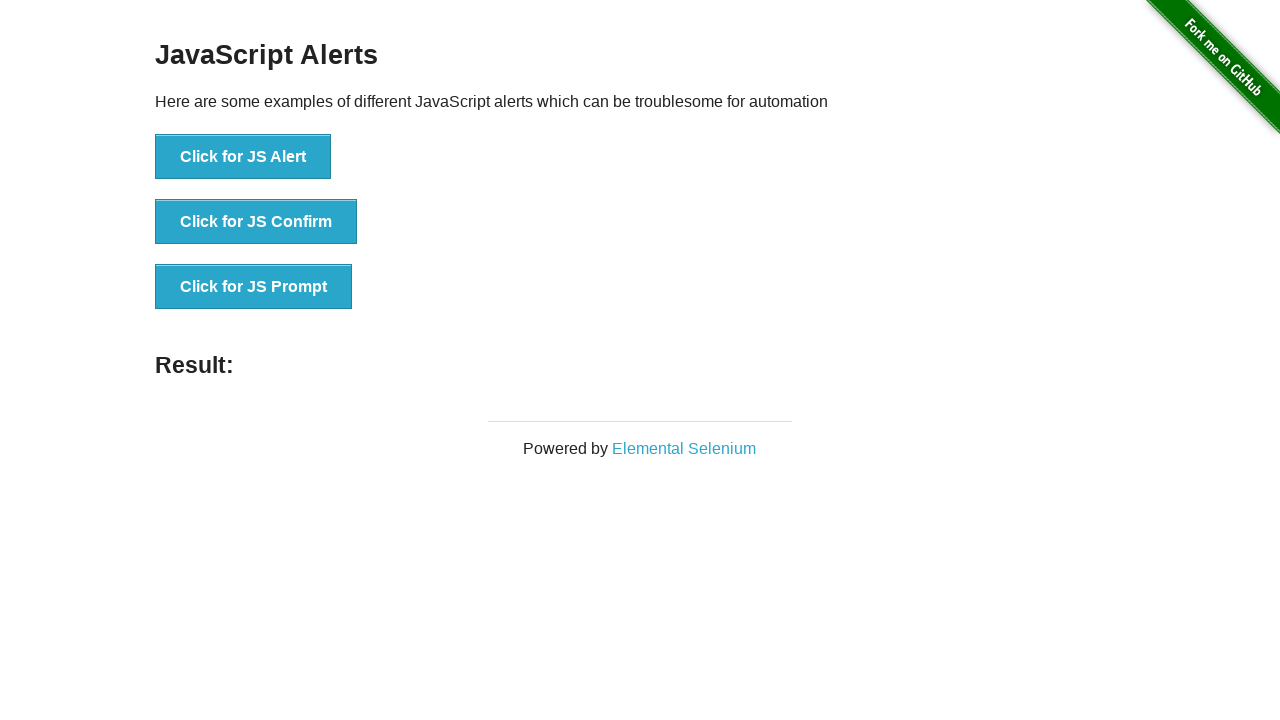

Clicked Prompt button to trigger JavaScript prompt at (254, 287) on button[onclick*='jsPrompt']
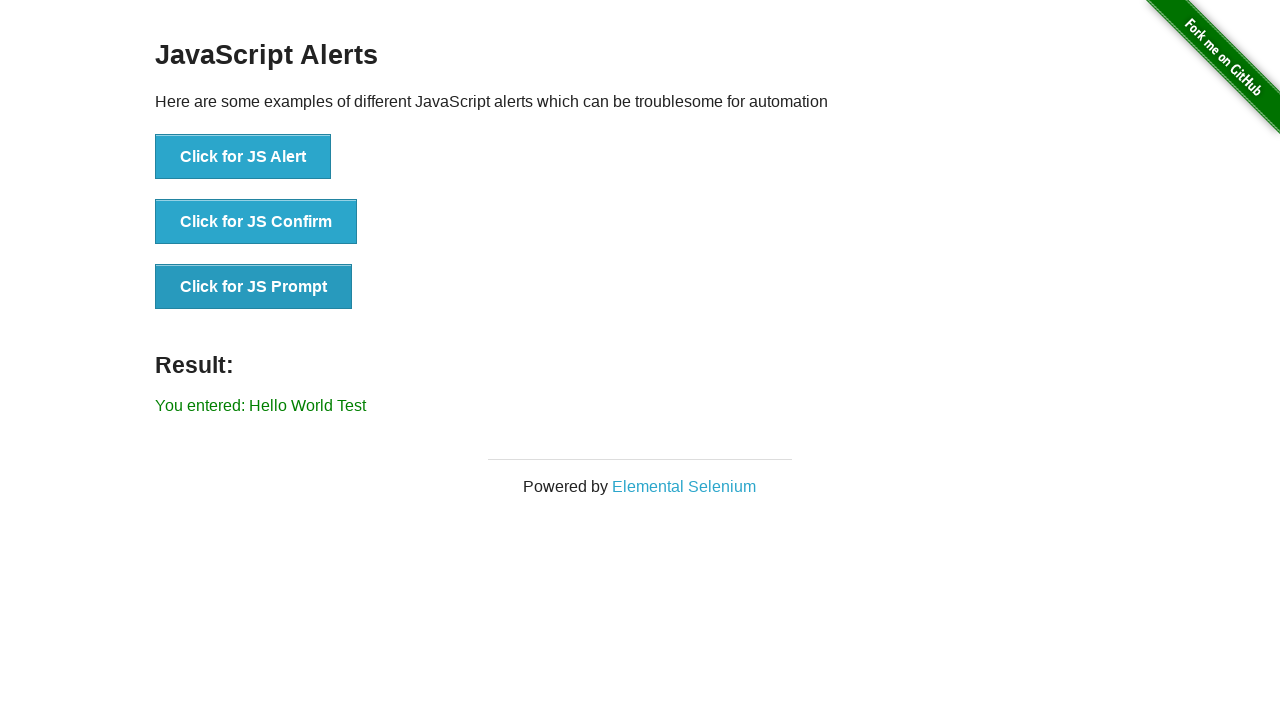

Result message appeared on page after accepting prompt
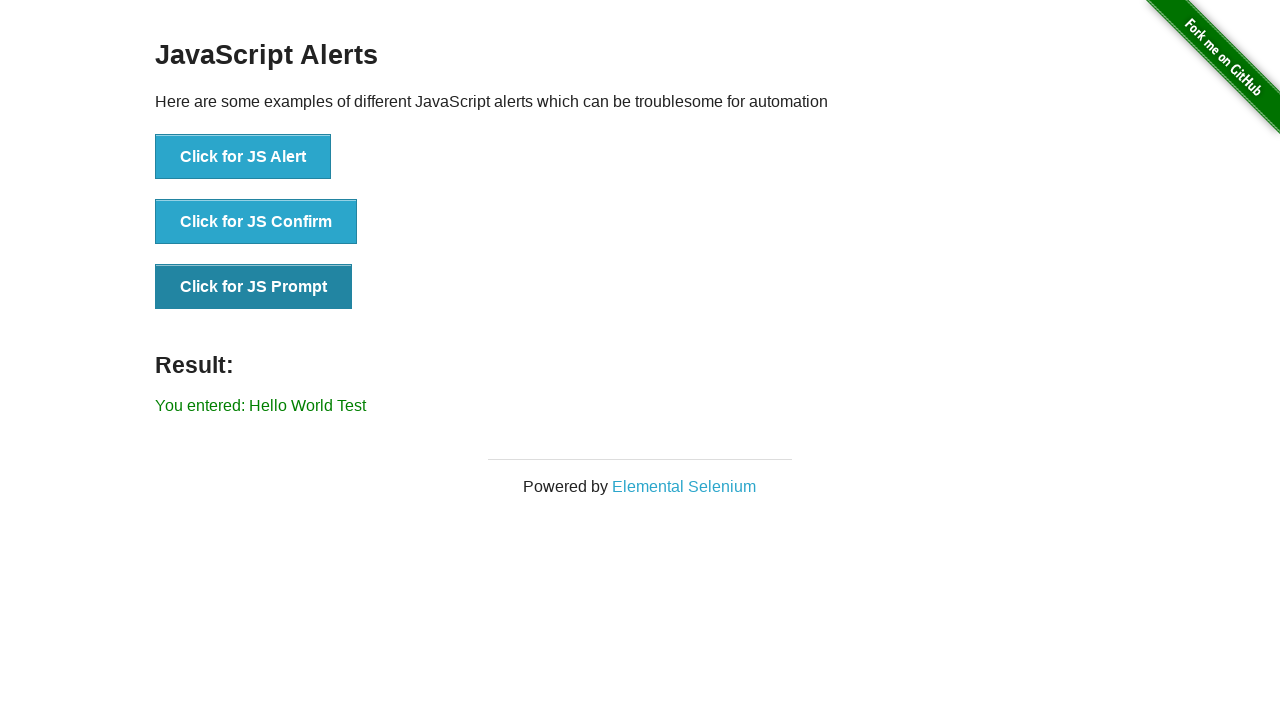

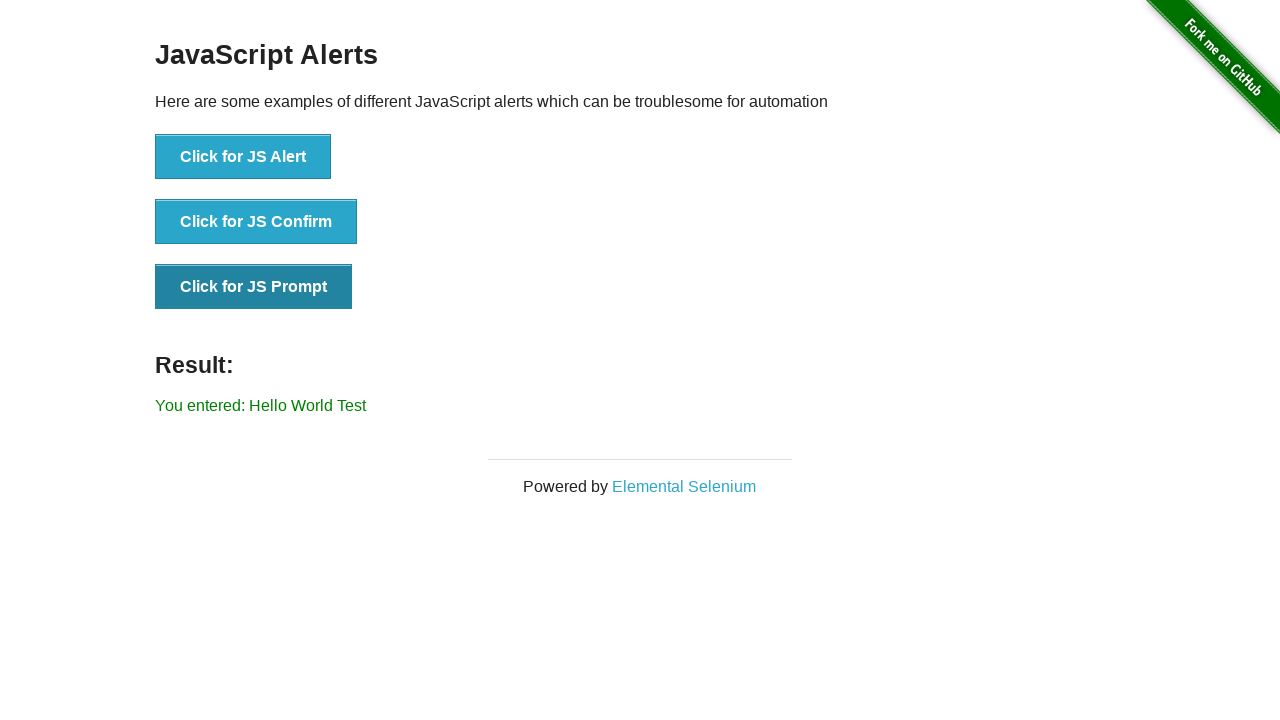